Tests file download functionality by navigating to a download page and clicking the first download link to trigger a file download

Starting URL: https://the-internet.herokuapp.com/download

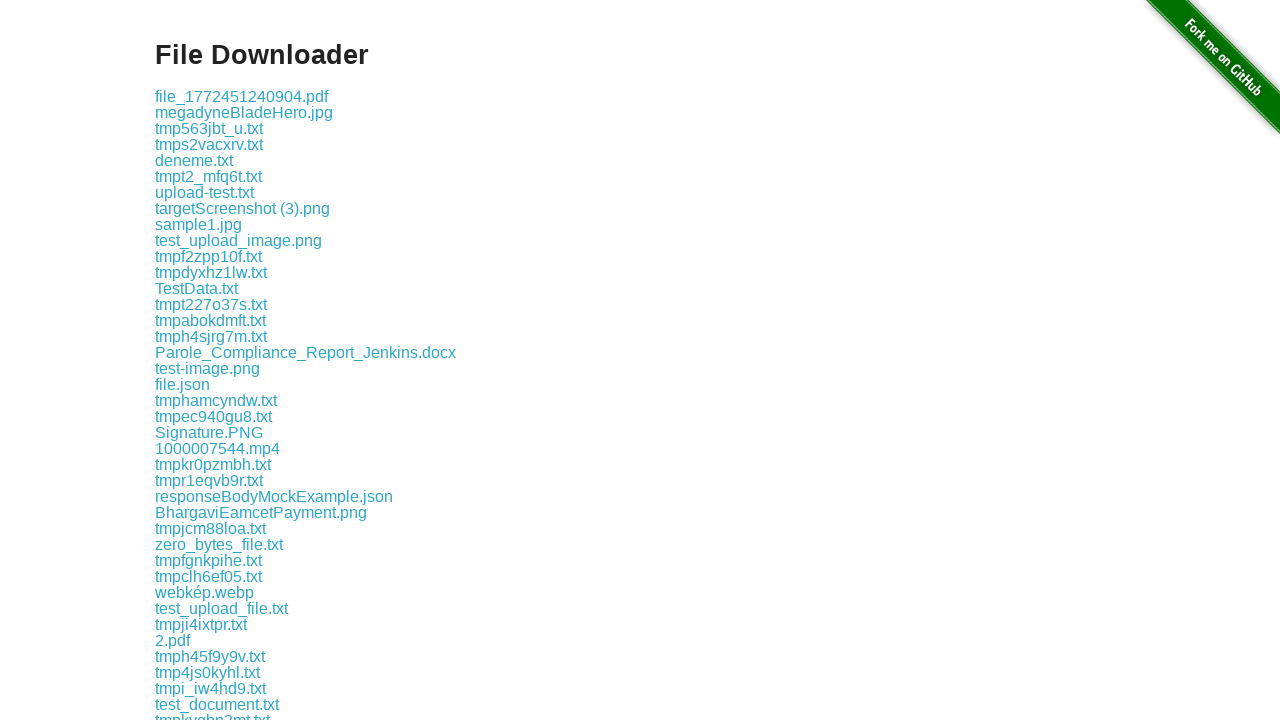

Clicked the first download link at (242, 96) on .example a >> nth=0
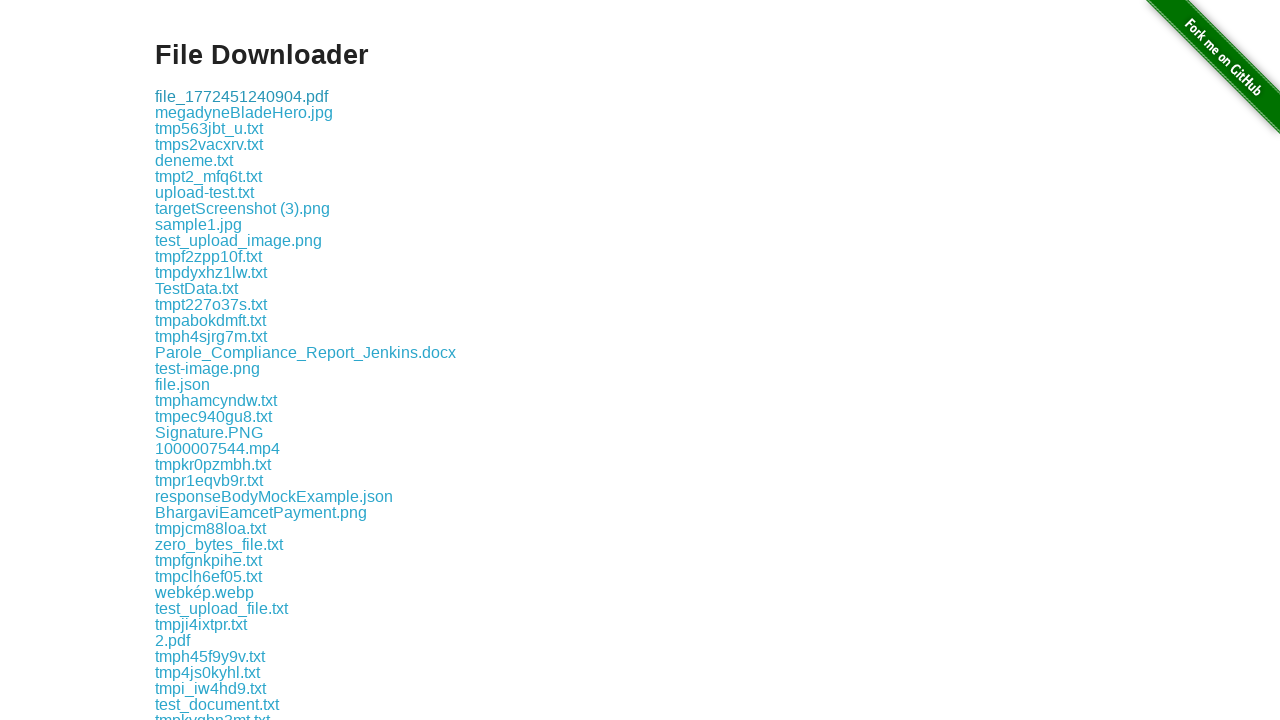

Waited for download to initiate
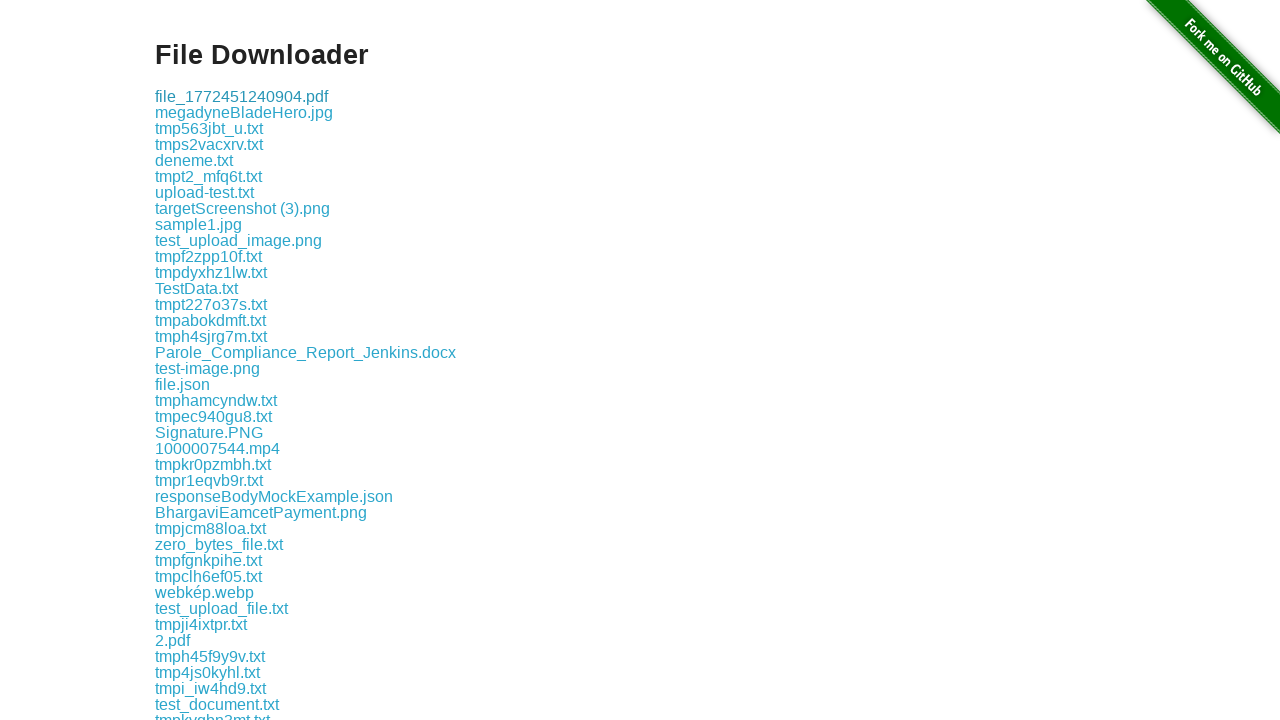

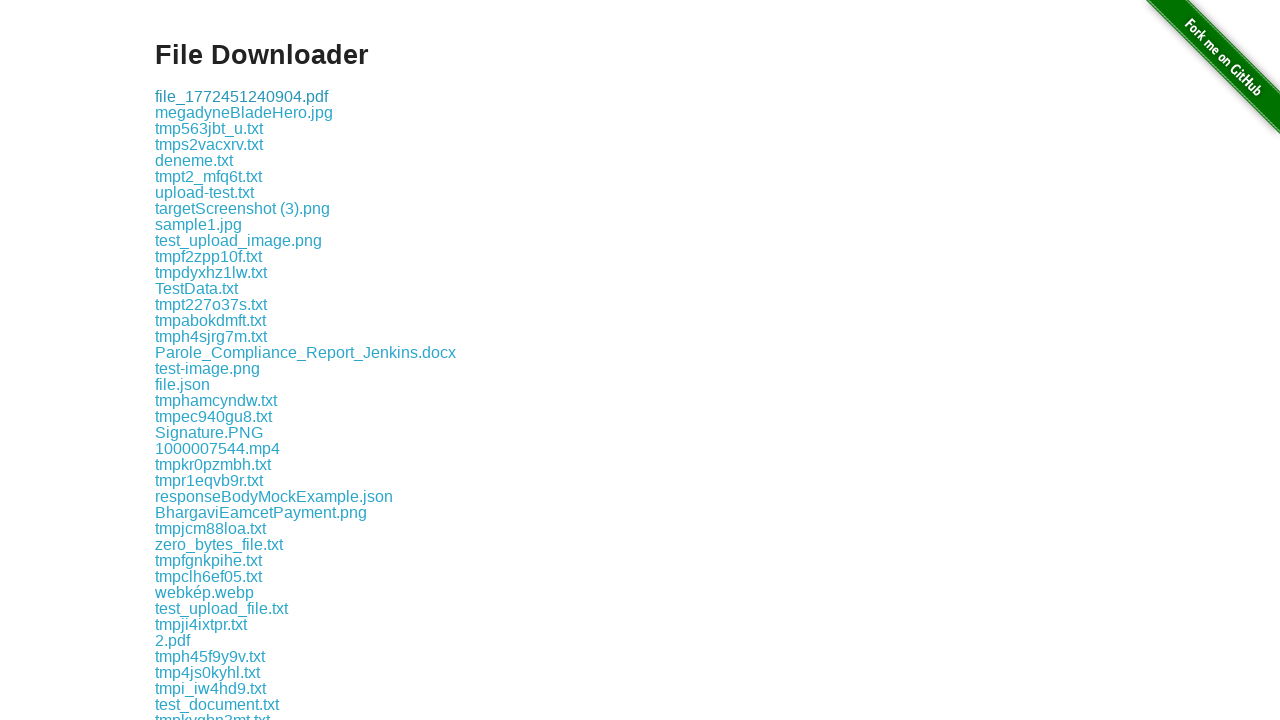